Tests checkbox interaction by clicking the second checkbox on the checkboxes demo page

Starting URL: https://the-internet.herokuapp.com/checkboxes

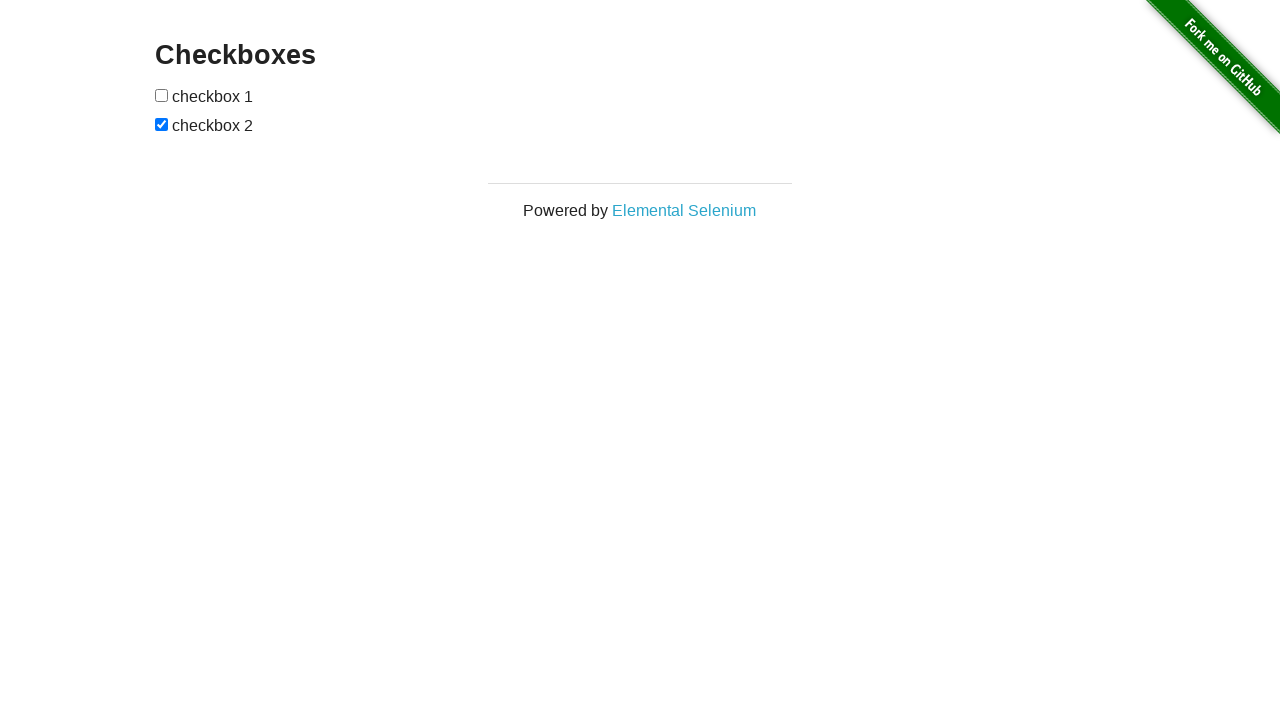

Clicked the second checkbox on the checkboxes demo page at (162, 124) on xpath=//input[2]
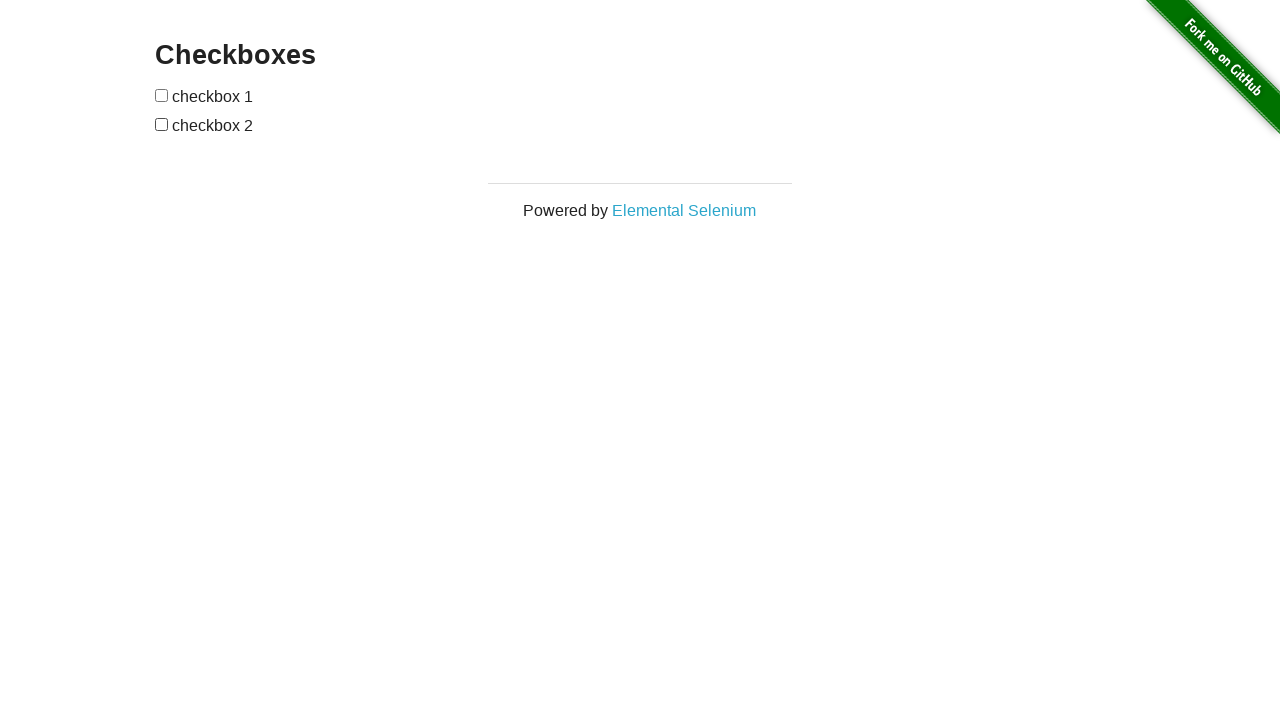

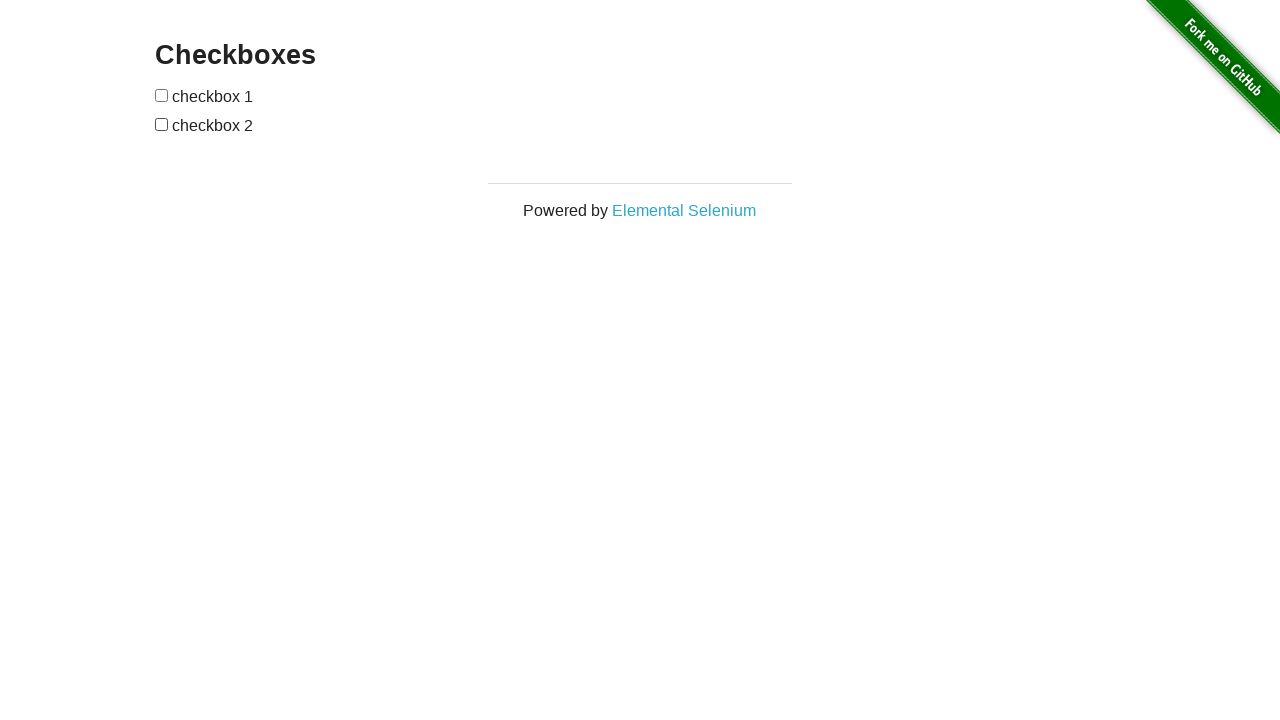